Tests file upload functionality by uploading an image file and verifying the success message is displayed

Starting URL: https://neotech.vercel.app/fileUpload

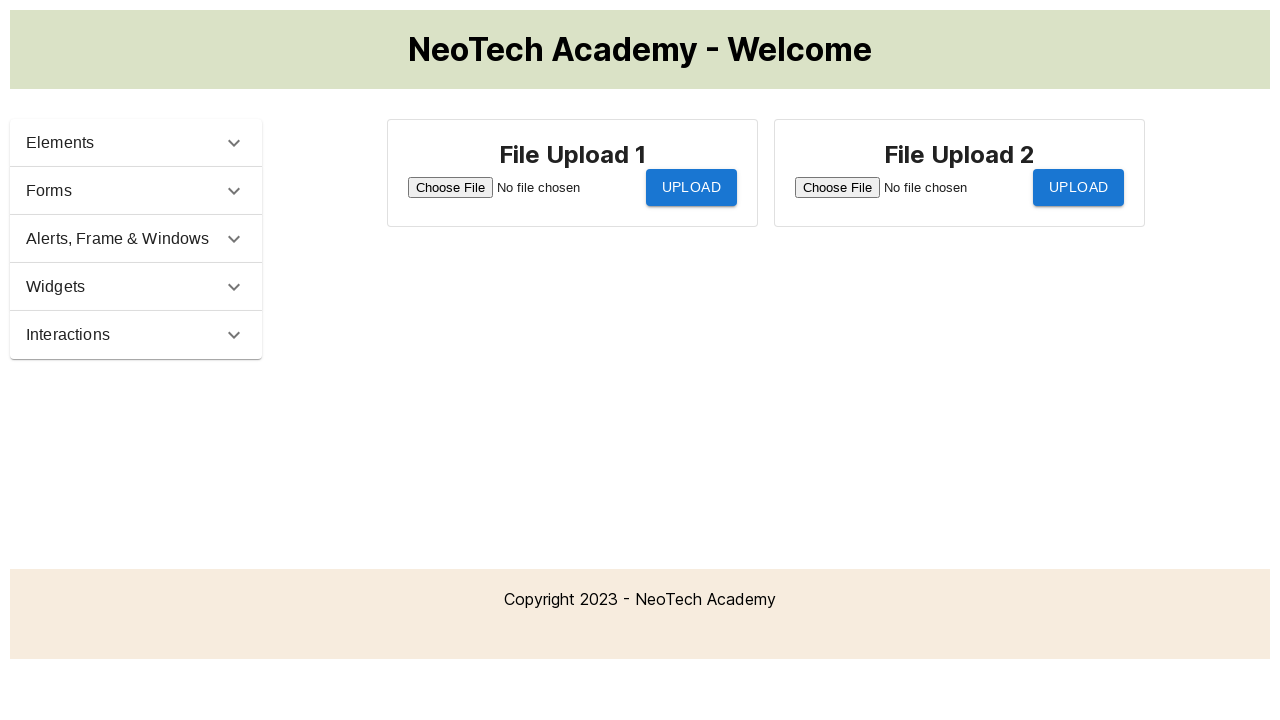

Created temporary PNG file for upload
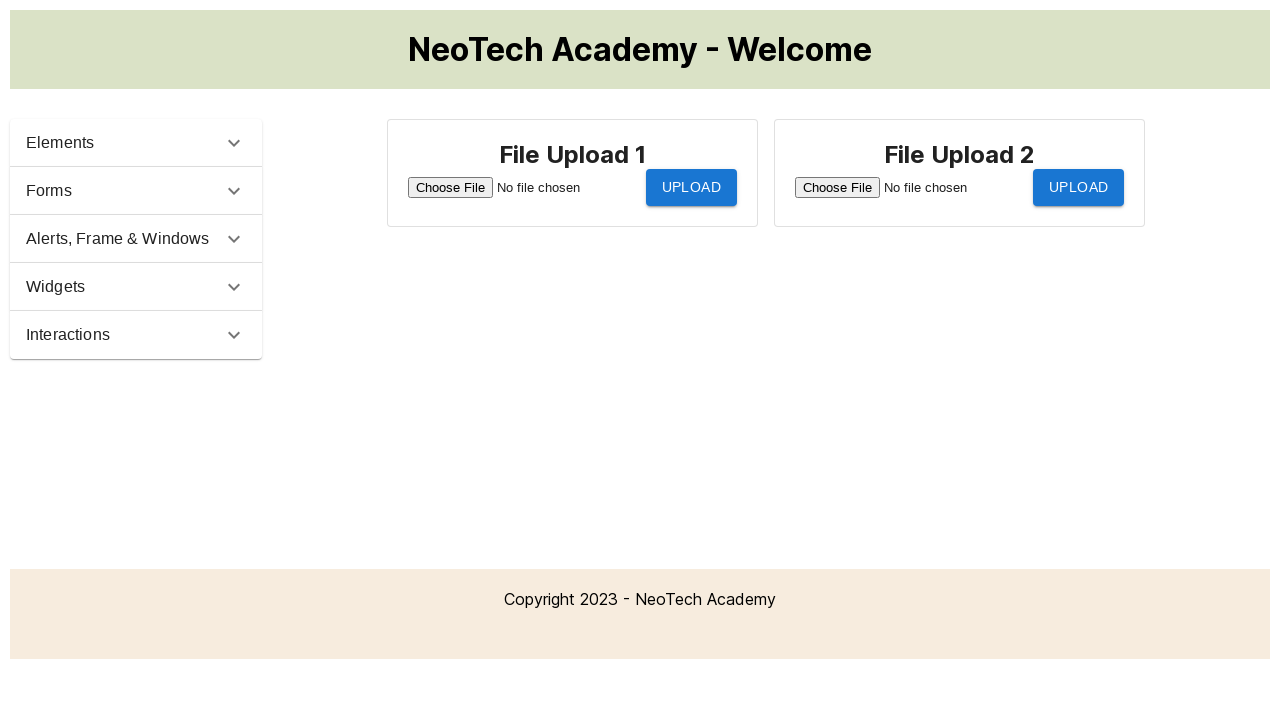

Set image file input to temporary PNG file
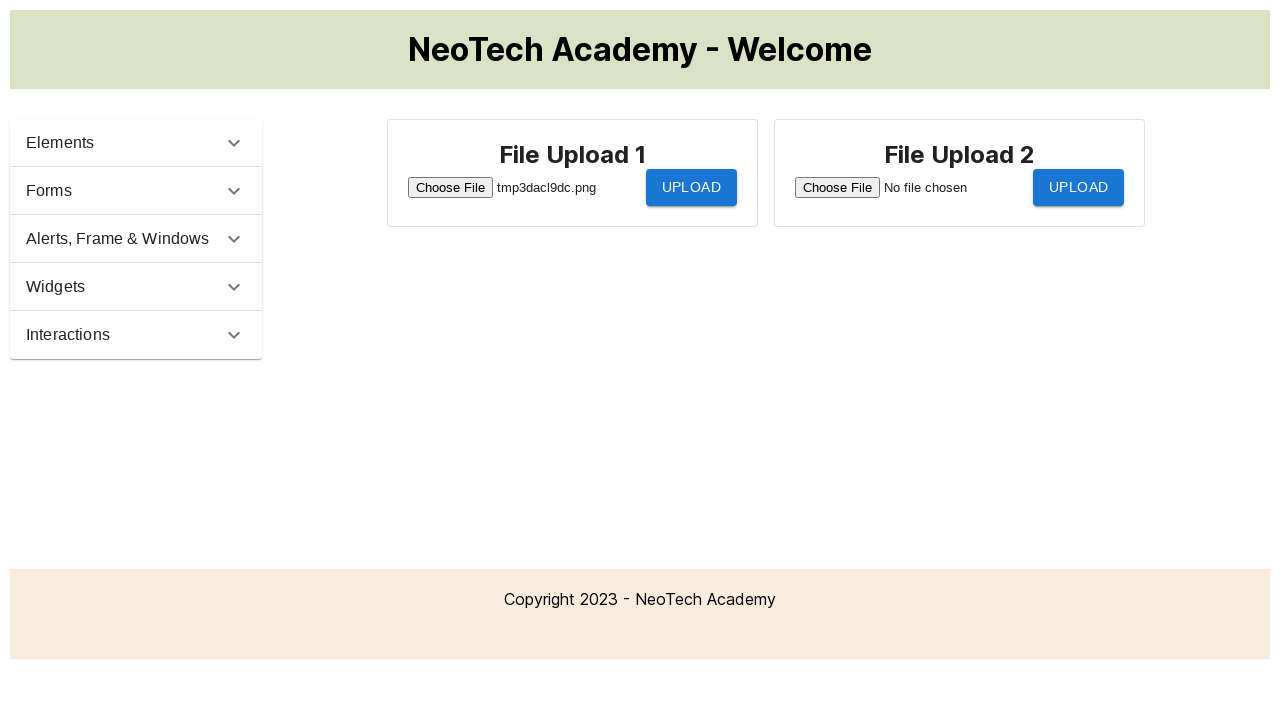

Clicked upload button to submit file at (691, 187) on #btnUpload
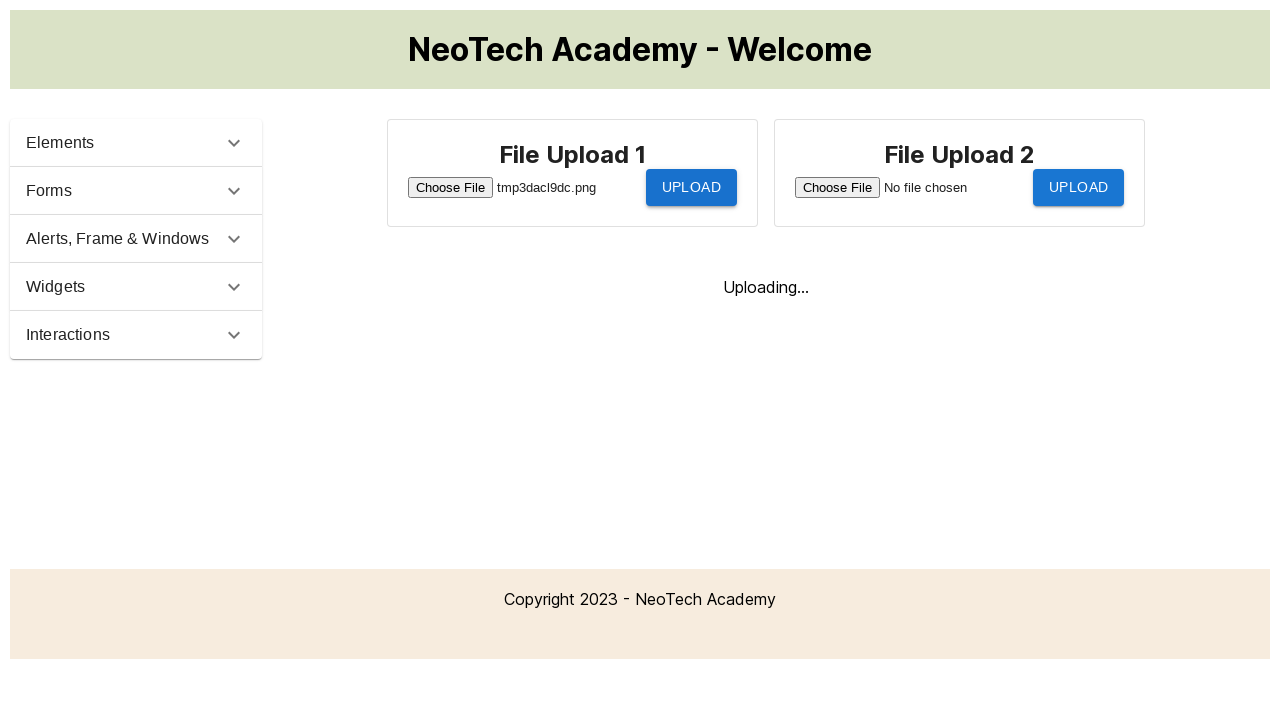

ContactUs div became visible, indicating upload processing
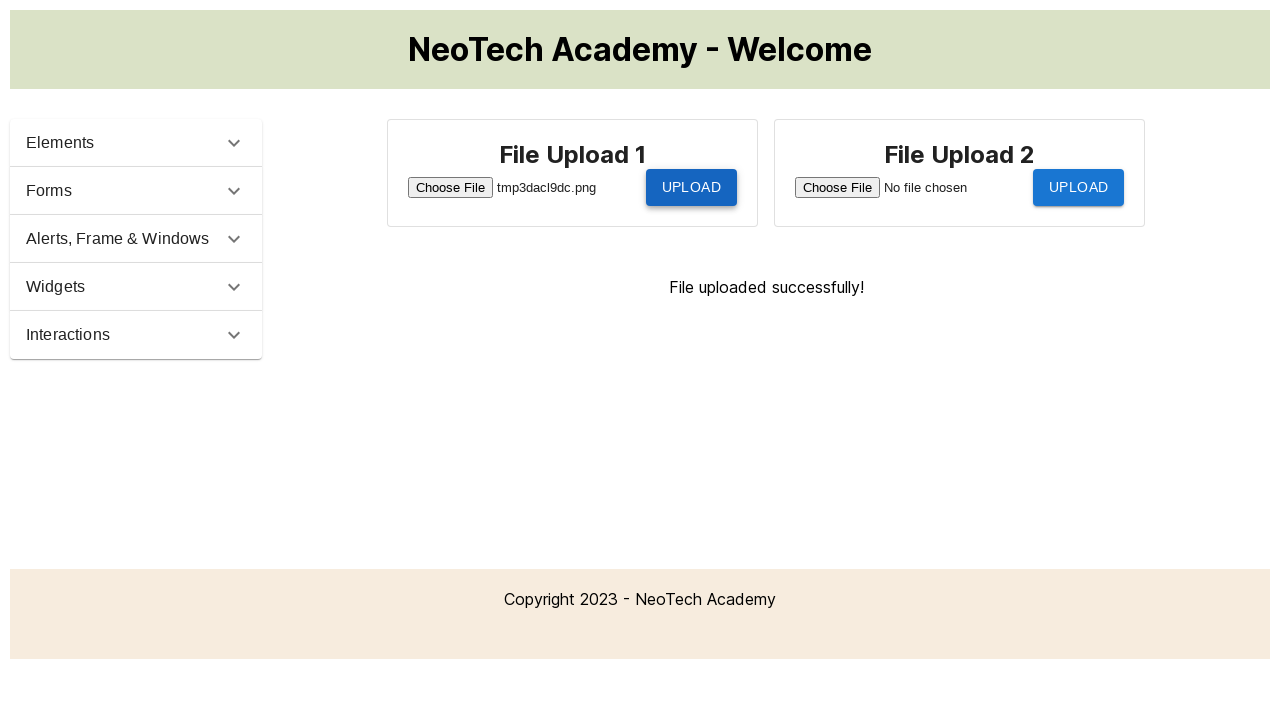

Upload response message appeared on page
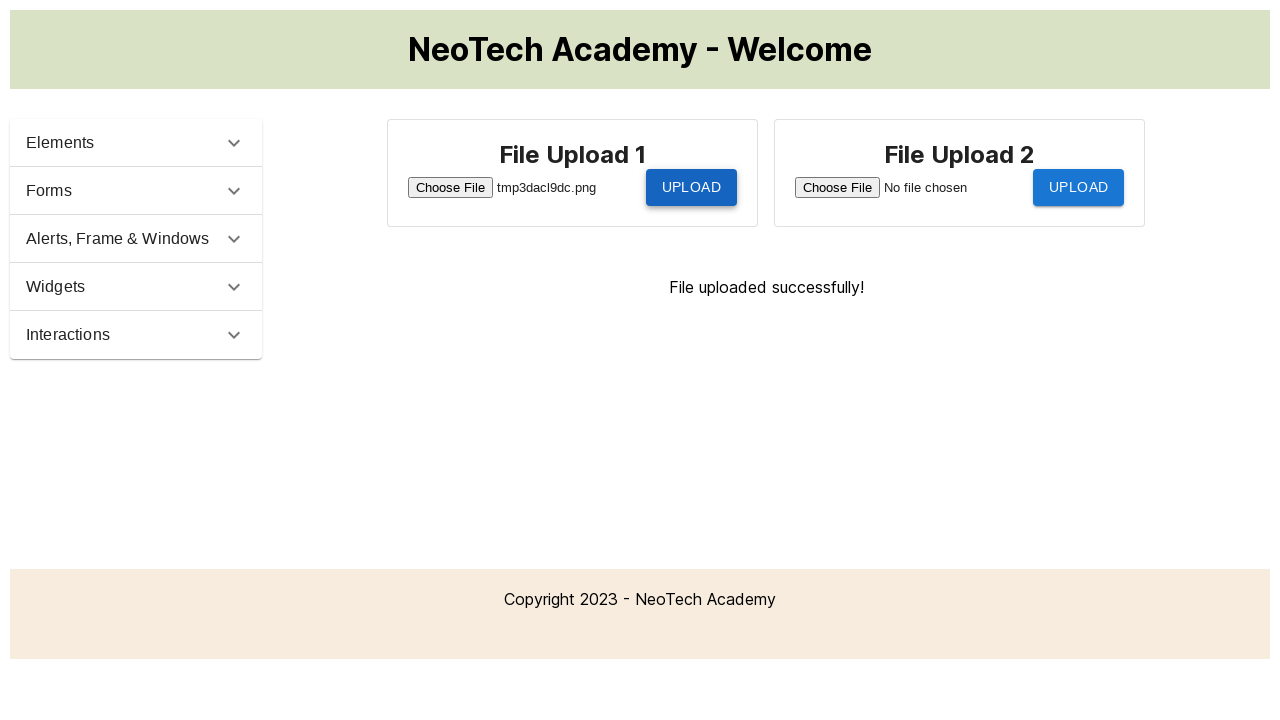

Cleaned up temporary file
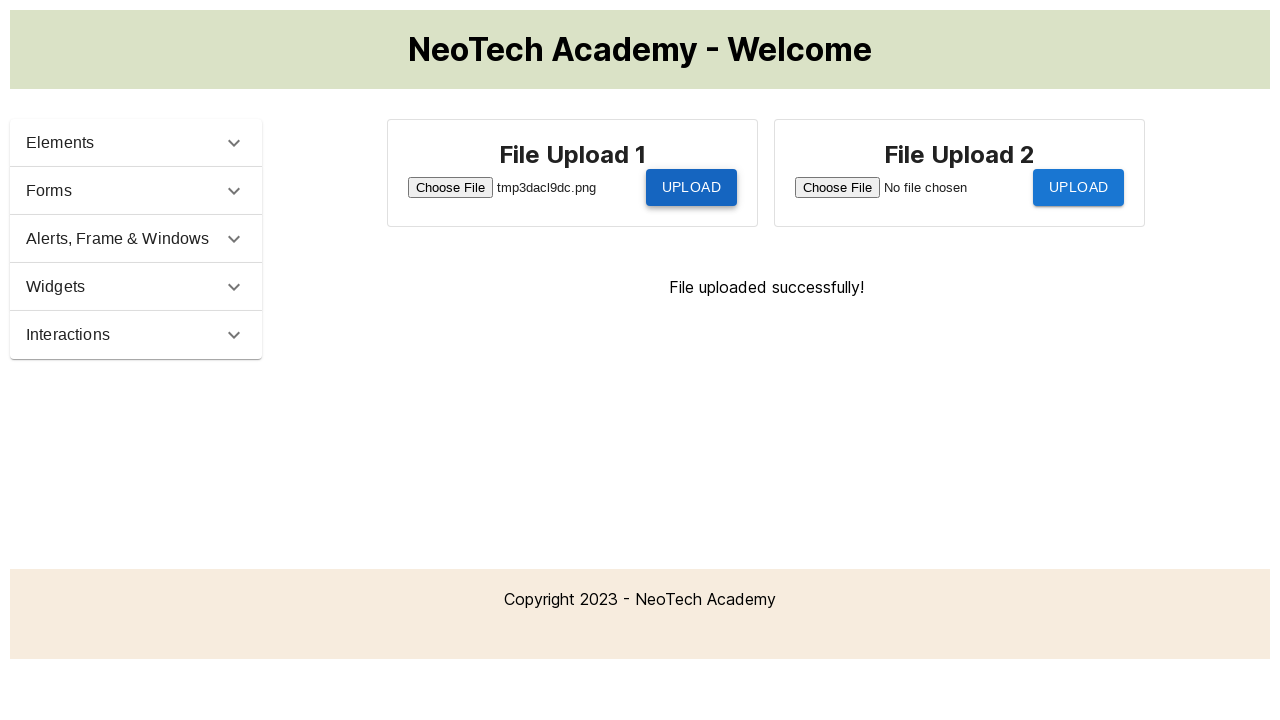

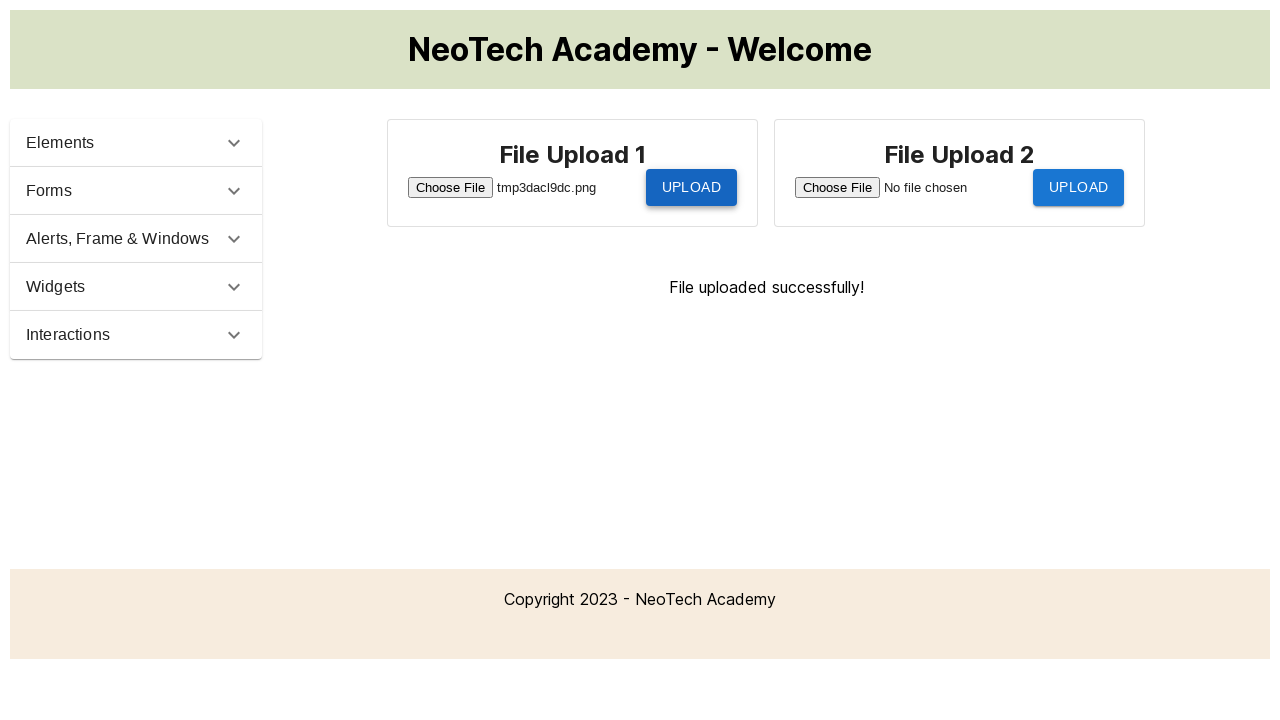